Tests that entering mismatched passwords in the registration form shows a validation error

Starting URL: https://alada.vn/tai-khoan/dang-ky.html

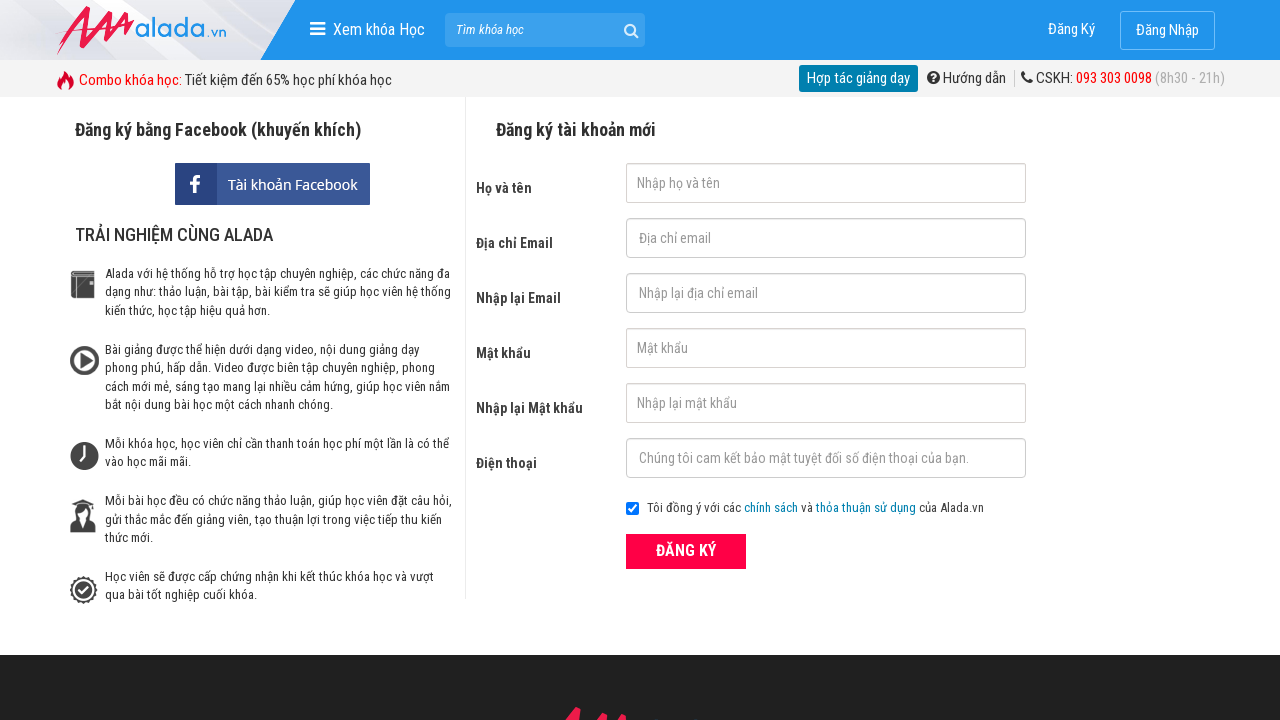

Filled name field with 'Le Hoang Nam' on //input[@id='txtFirstname']
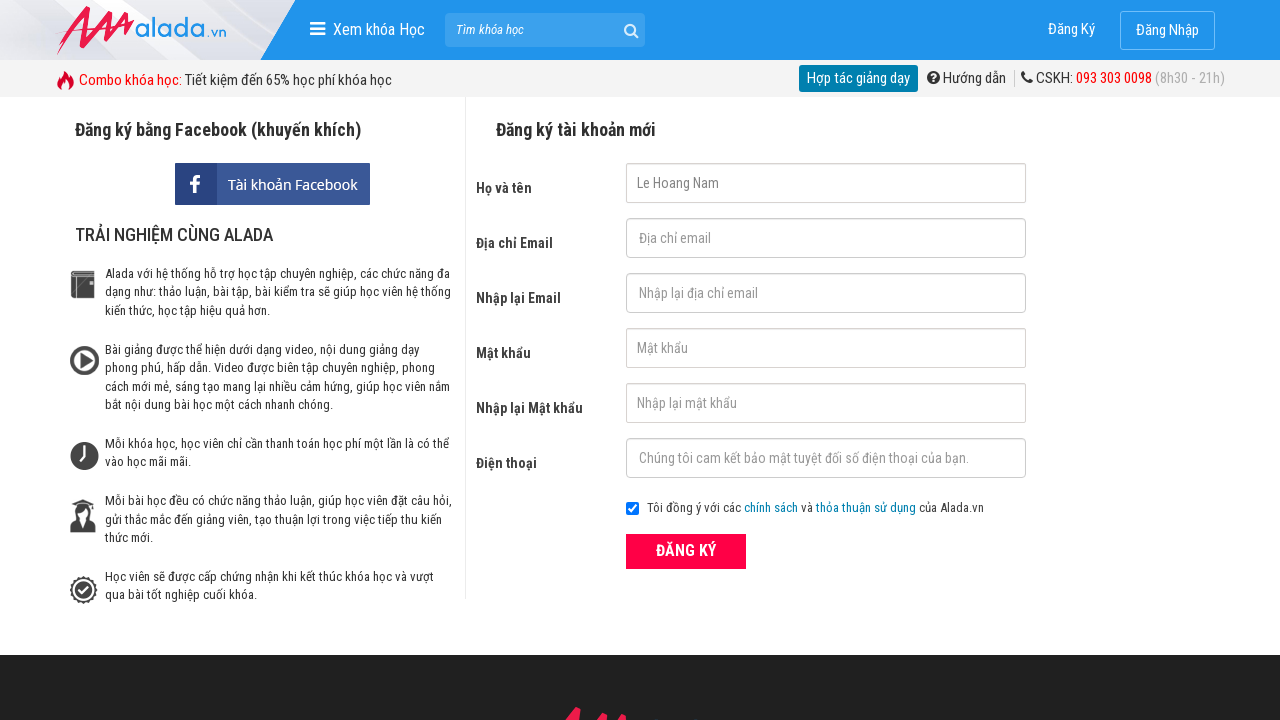

Filled email field with 'lehoangnam@example.com' on //input[@id='txtEmail']
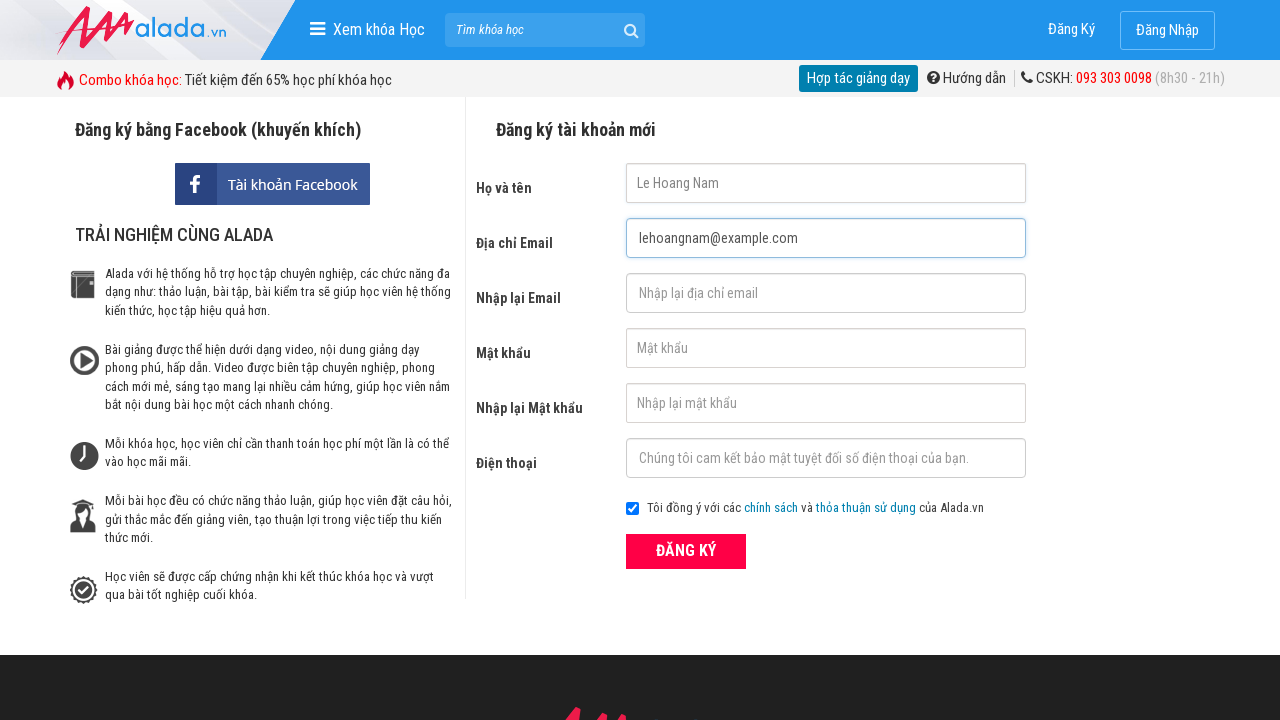

Filled confirm email field with 'lehoangnam@example.com' on //input[@id='txtCEmail']
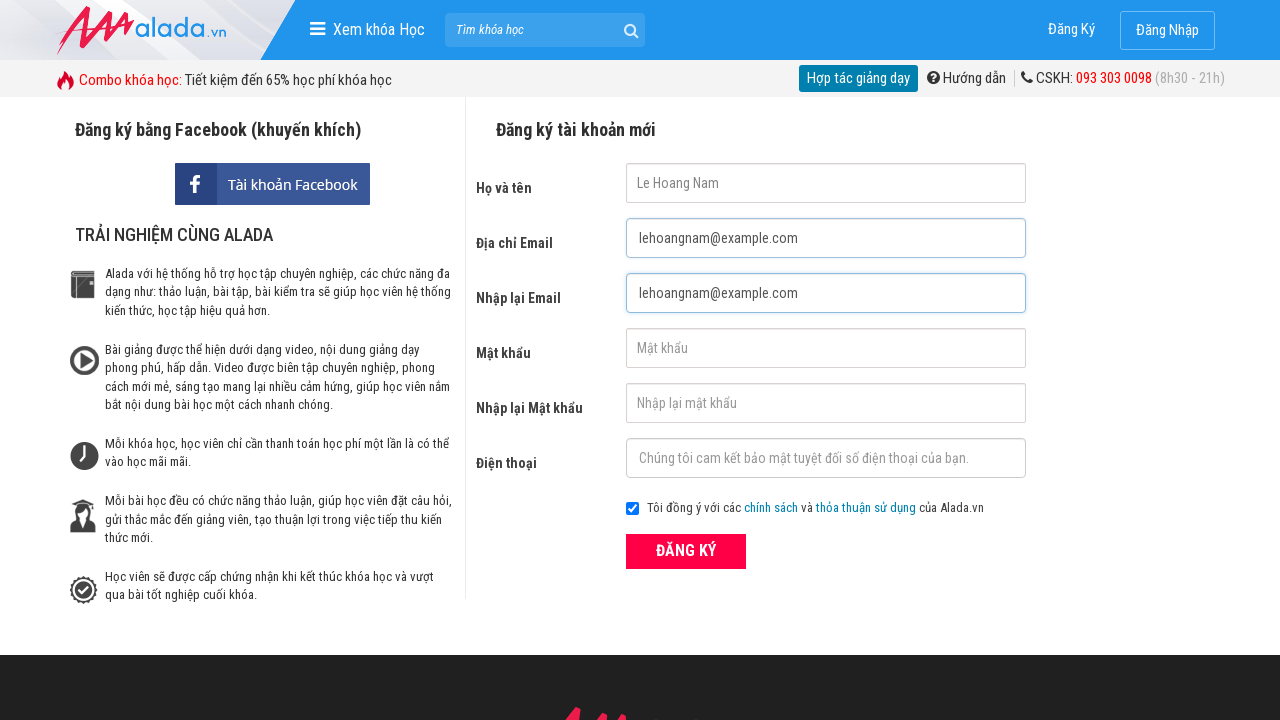

Filled password field with 'password123' on //input[@id='txtPassword']
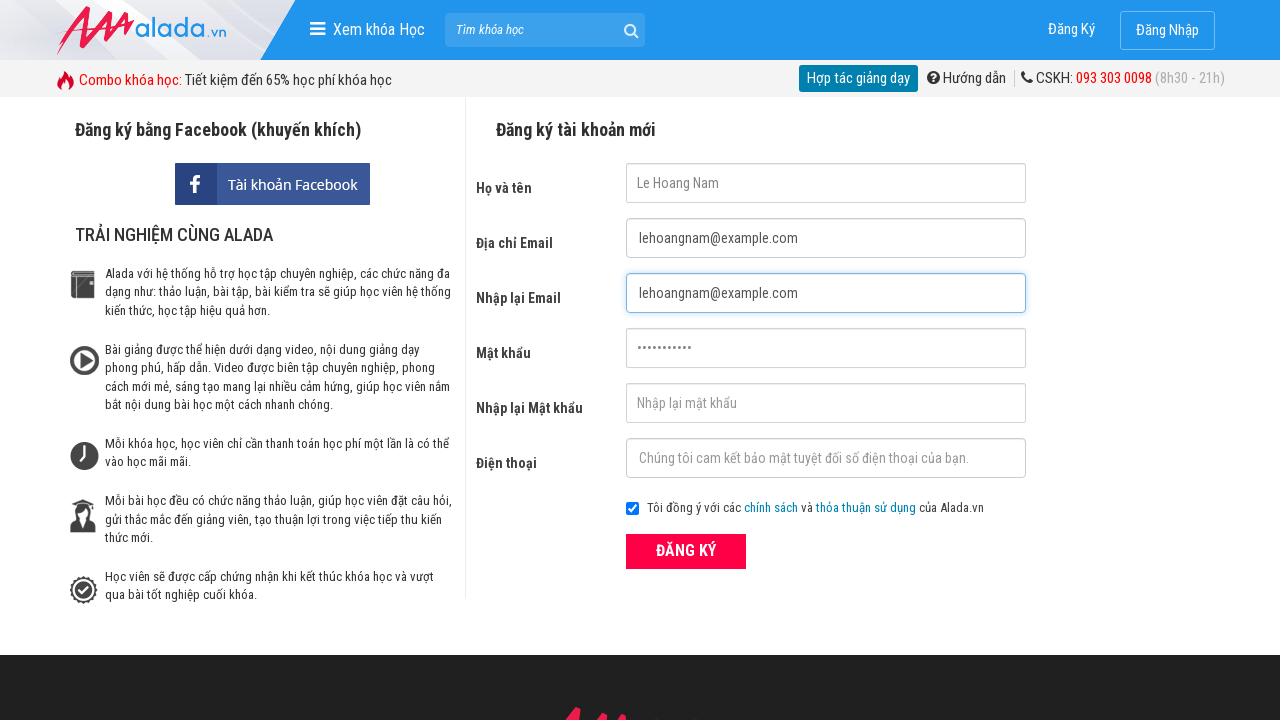

Filled confirm password field with mismatched password 'password456' on //input[@id='txtCPassword']
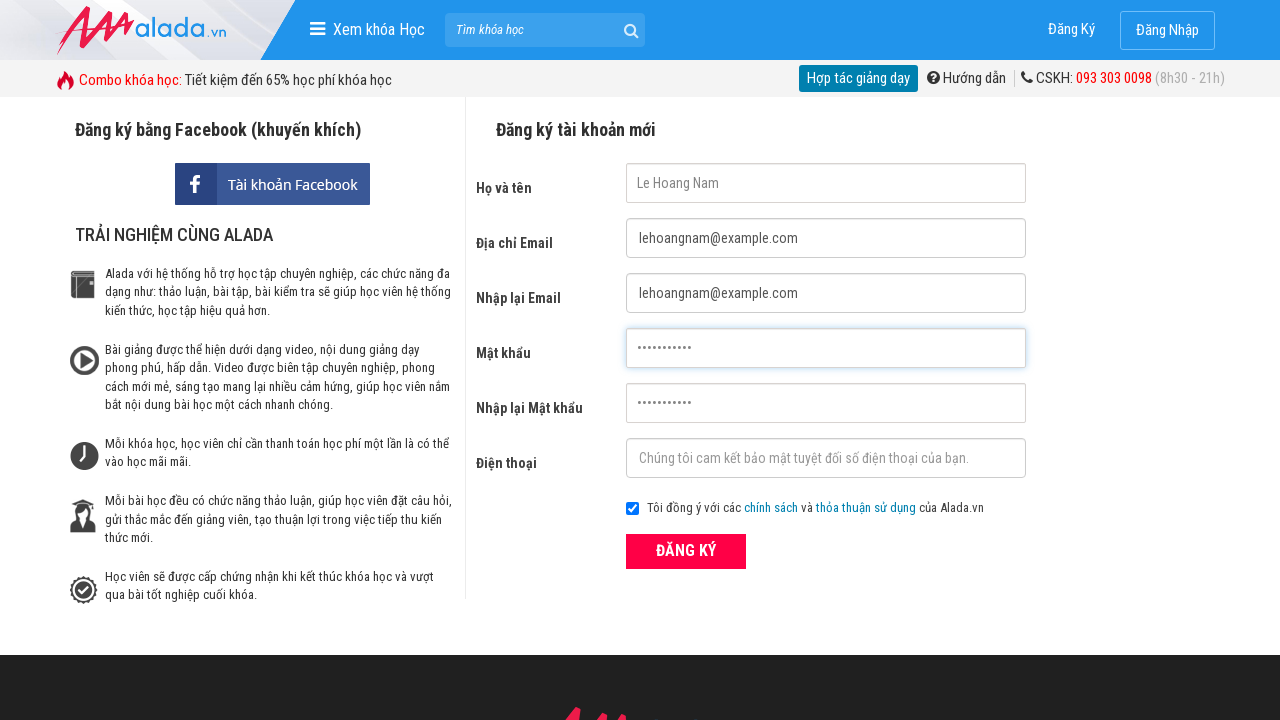

Filled phone number field with '0364506728' on //input[@id='txtPhone']
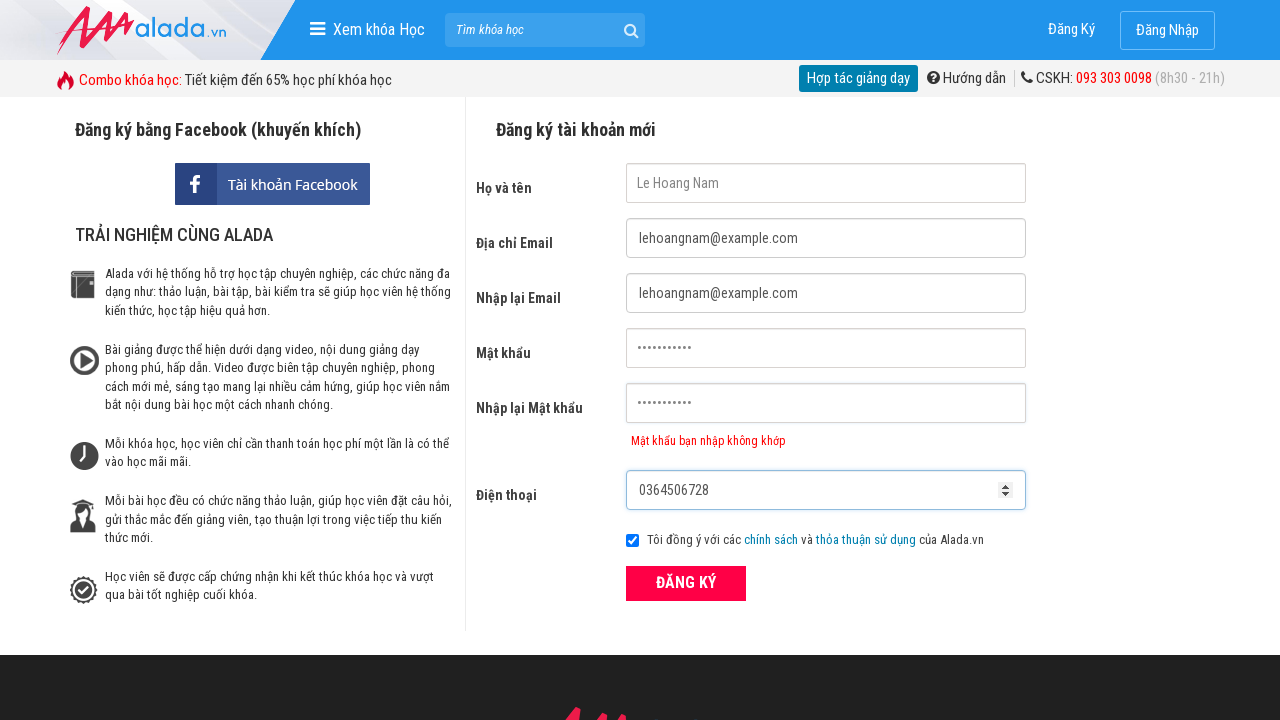

Clicked submit button to register at (686, 583) on xpath=//button[@class='btn_pink_sm fs16']
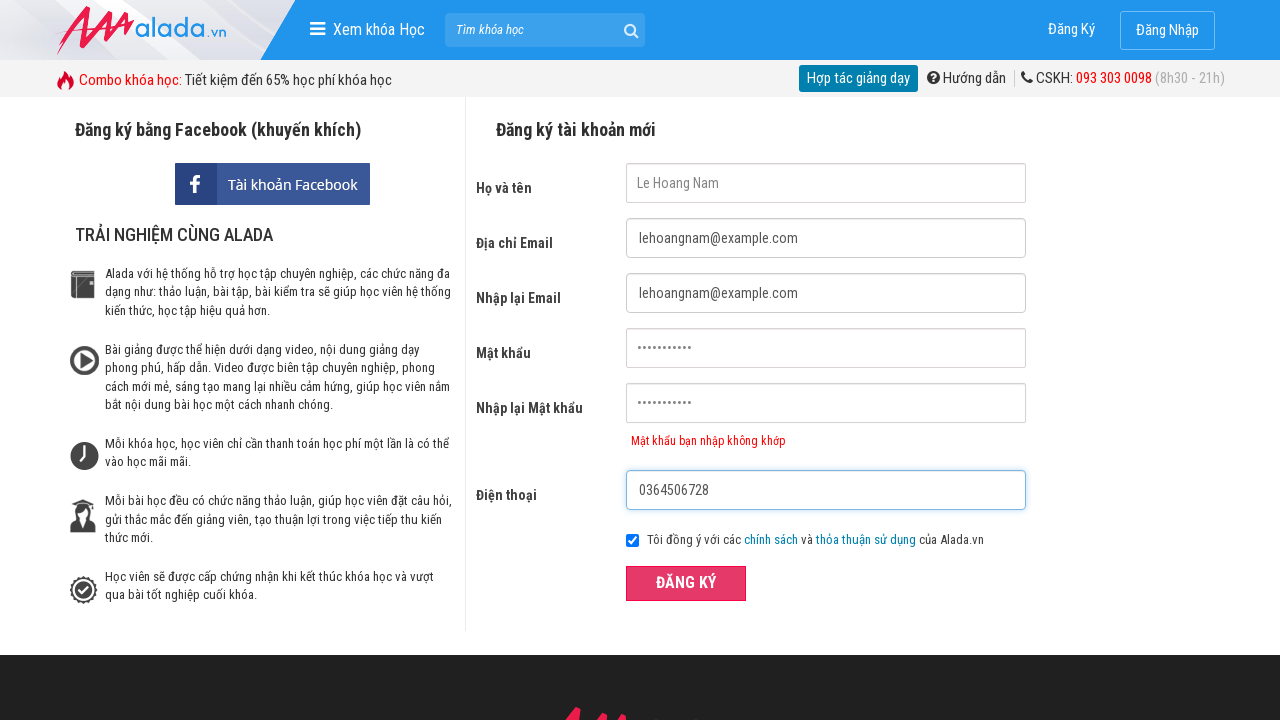

Password mismatch validation error message appeared
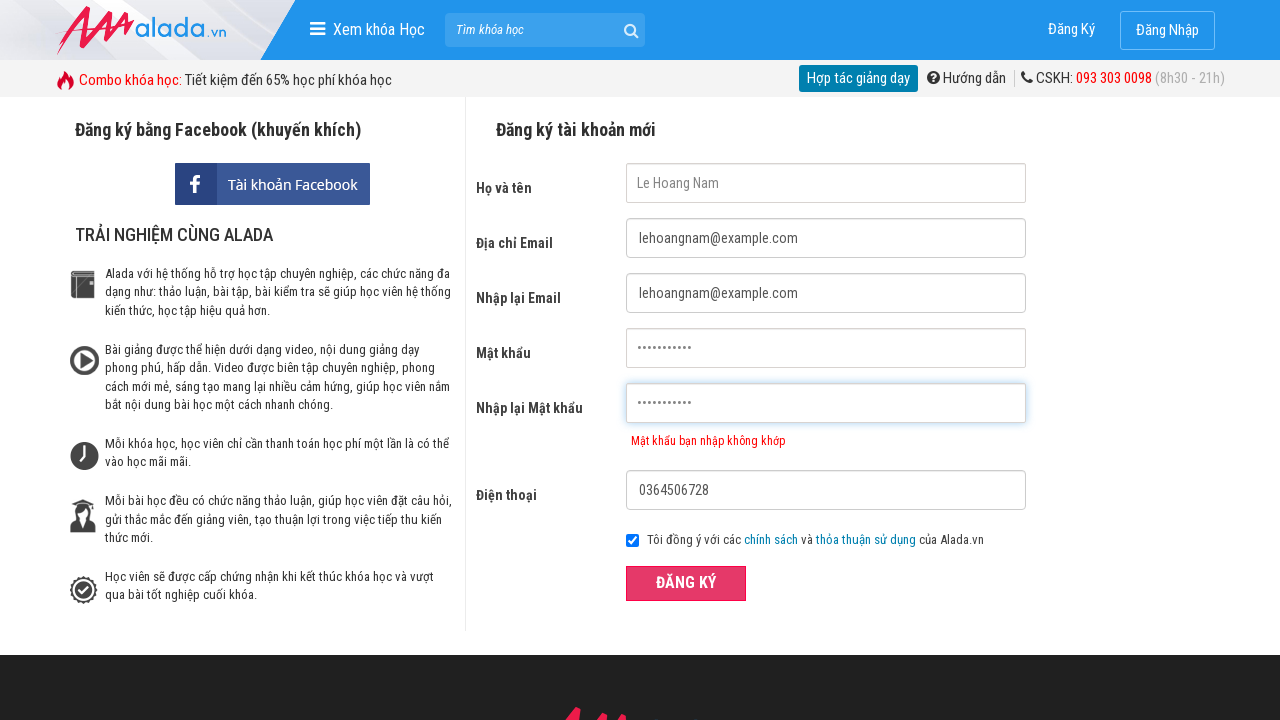

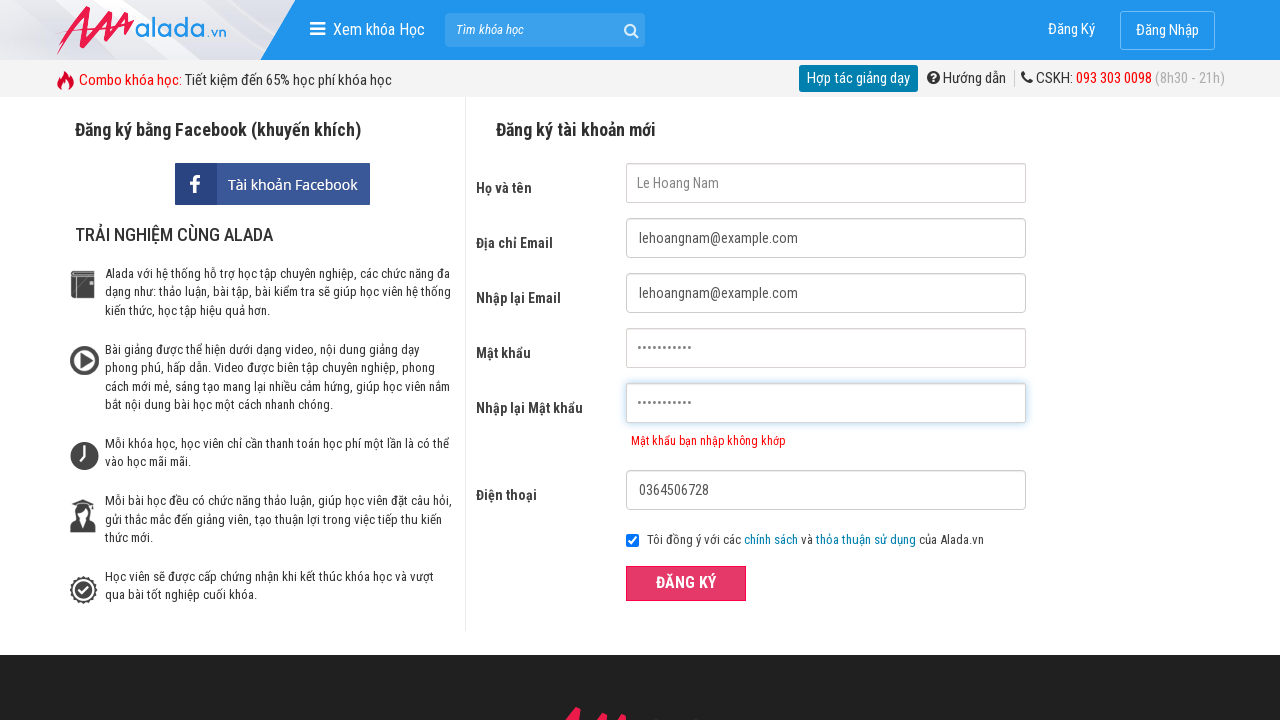